Tests sorting the "Due" column in ascending order by clicking the column header and verifying the values are sorted from lowest to highest

Starting URL: http://the-internet.herokuapp.com/tables

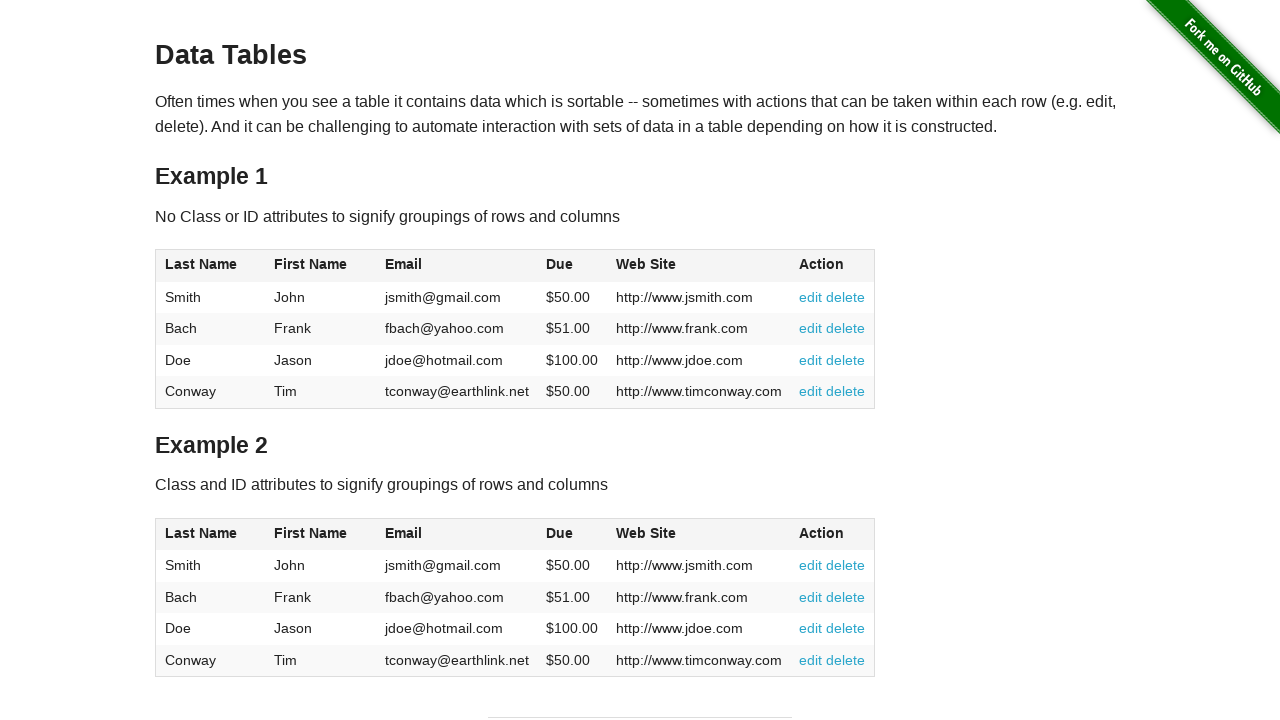

Clicked Due column header to sort ascending at (572, 266) on #table1 thead tr th:nth-of-type(4)
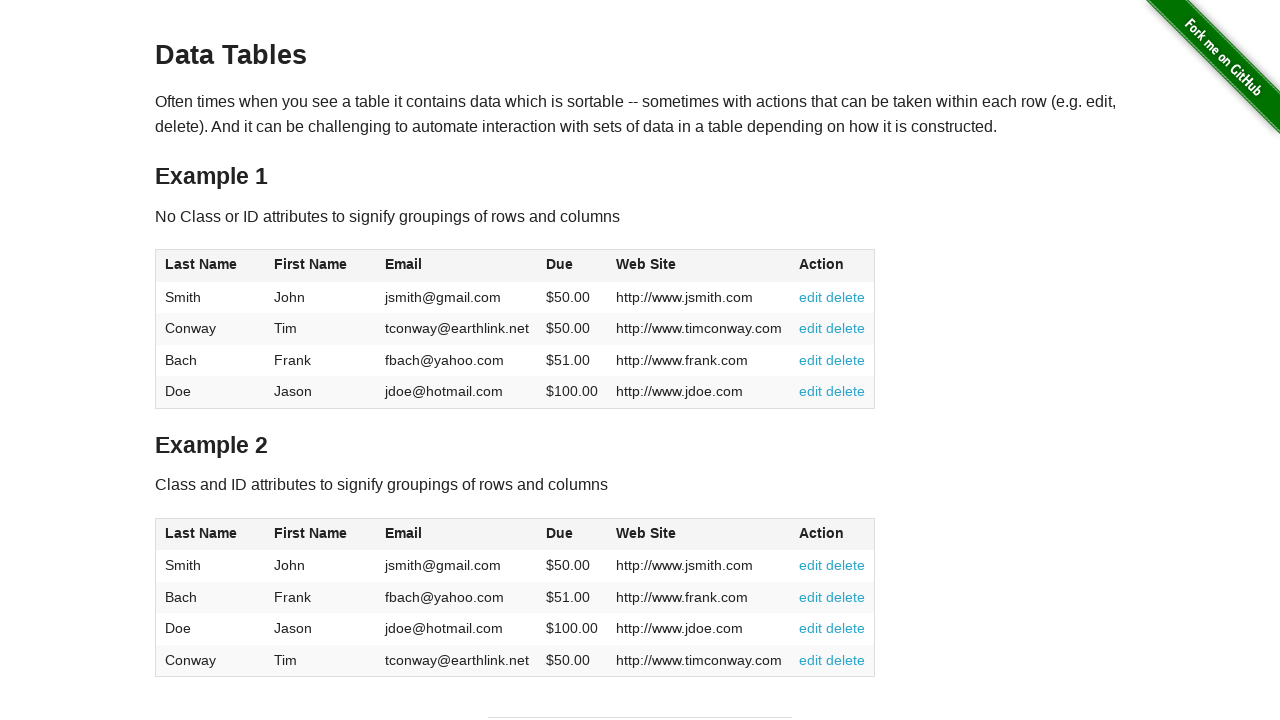

Due column data loaded and table is ready
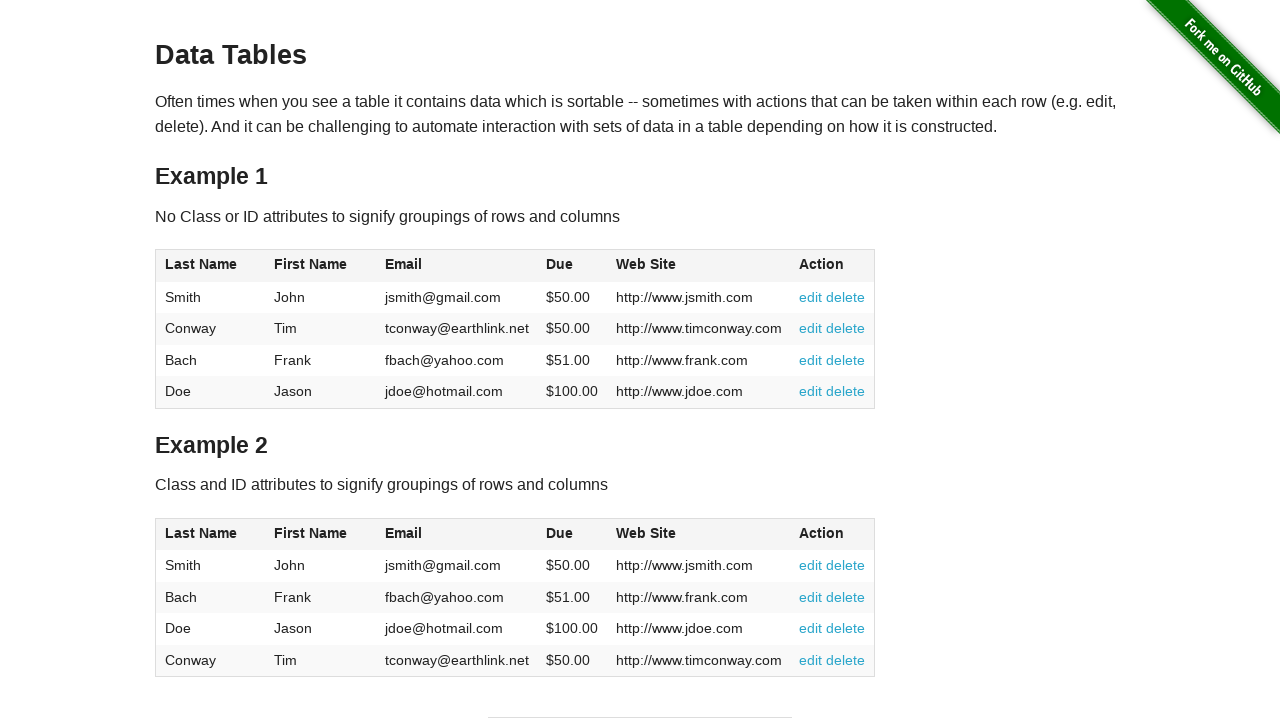

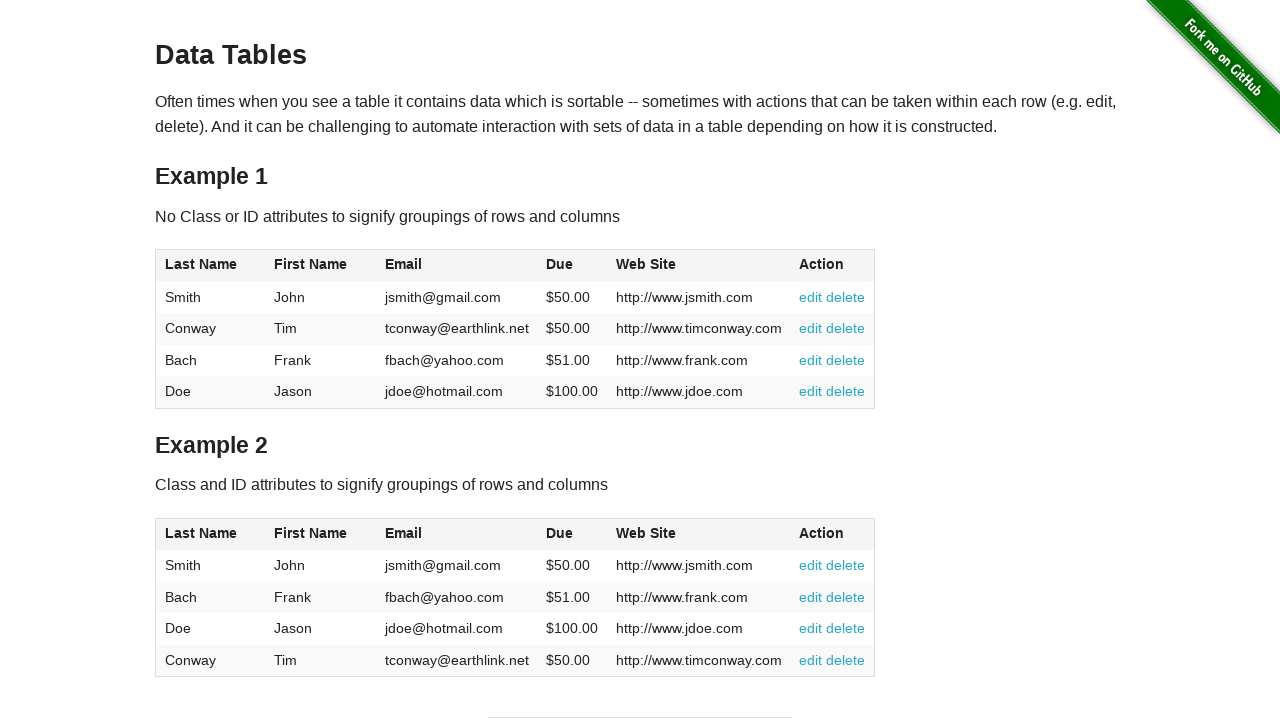